Tests the text box form on DemoQA by filling in name, email, current address, and permanent address fields, then verifying the submitted data displays correctly.

Starting URL: https://demoqa.com

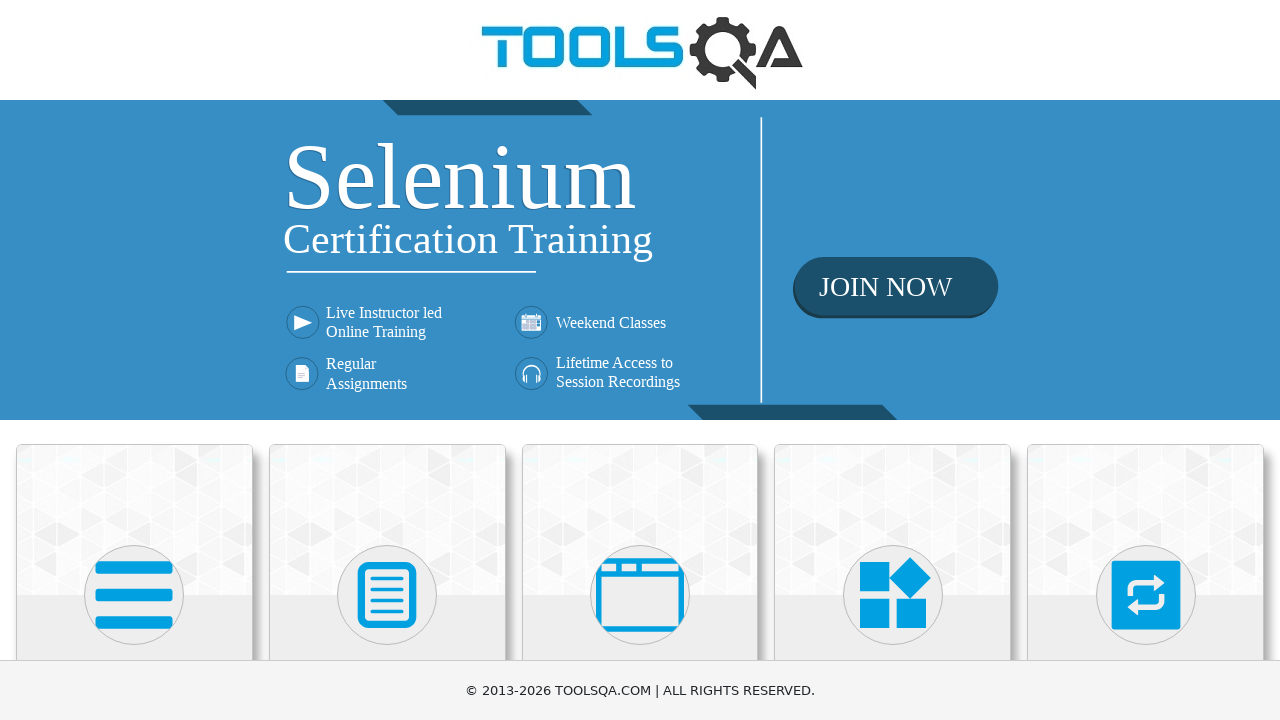

Scrolled Elements card into view
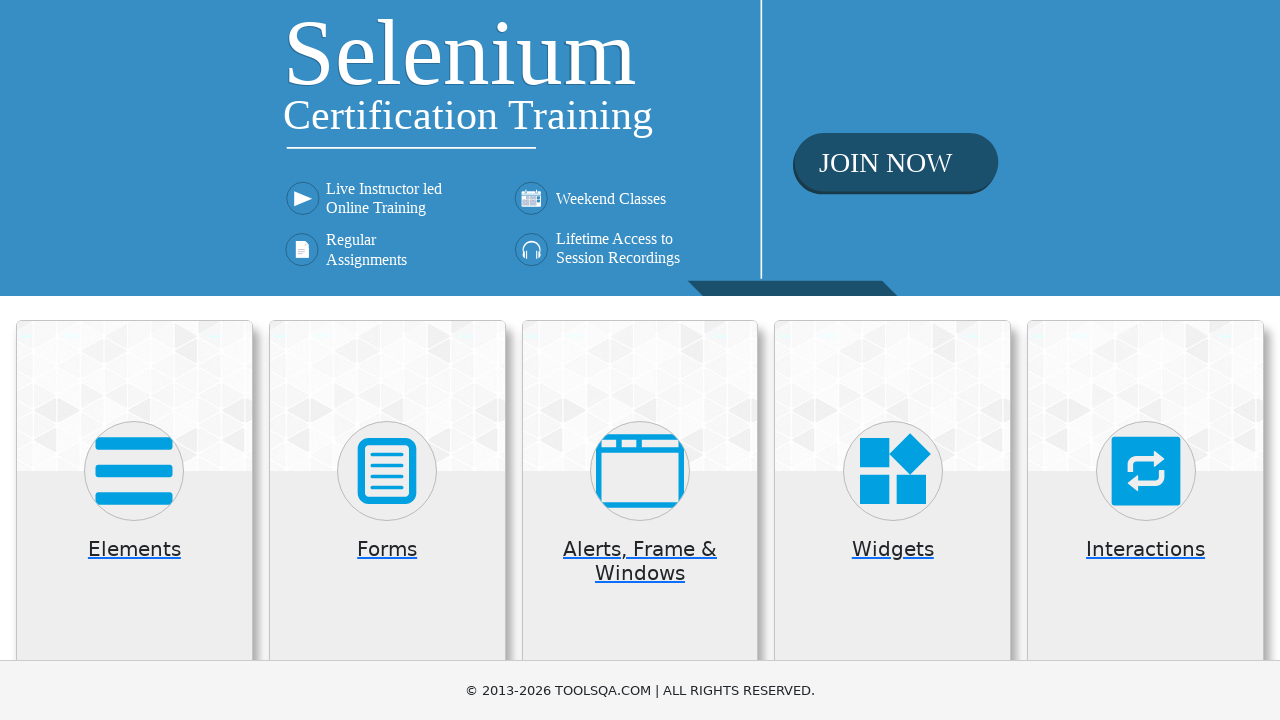

Clicked on Elements card at (134, 520) on div.card.mt-4.top-card >> nth=0
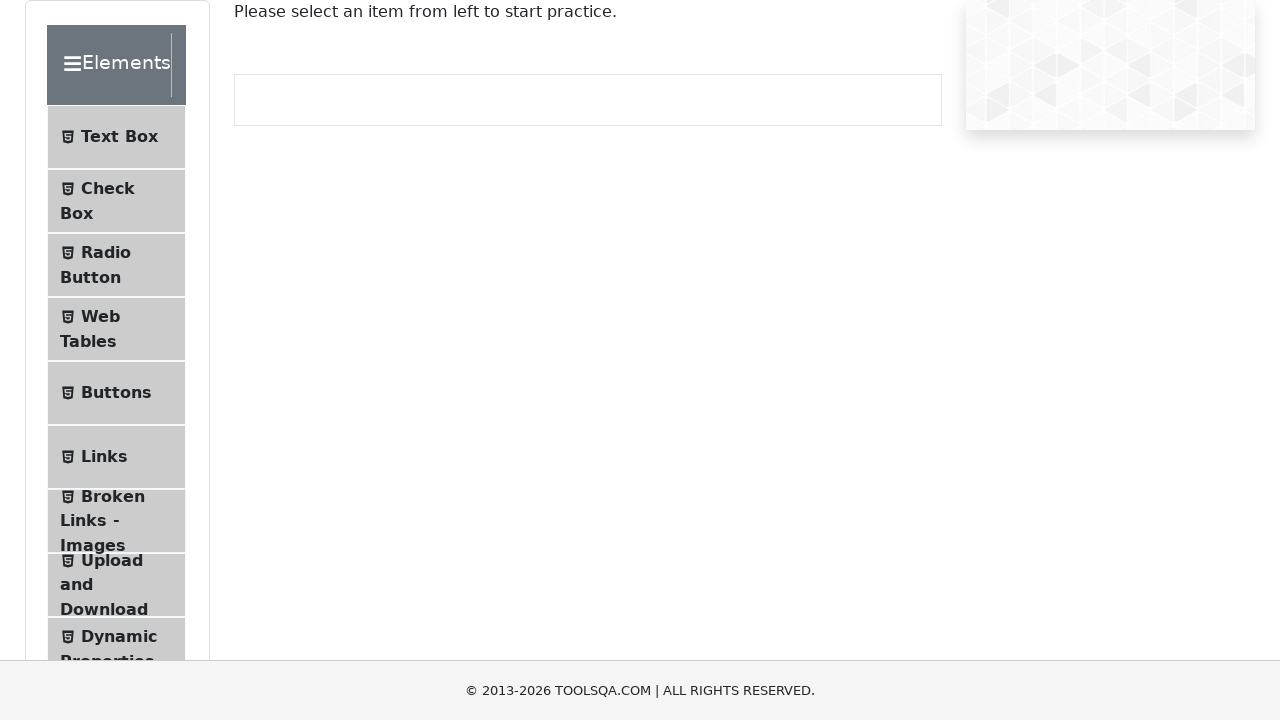

Scrolled Text Box menu item into view
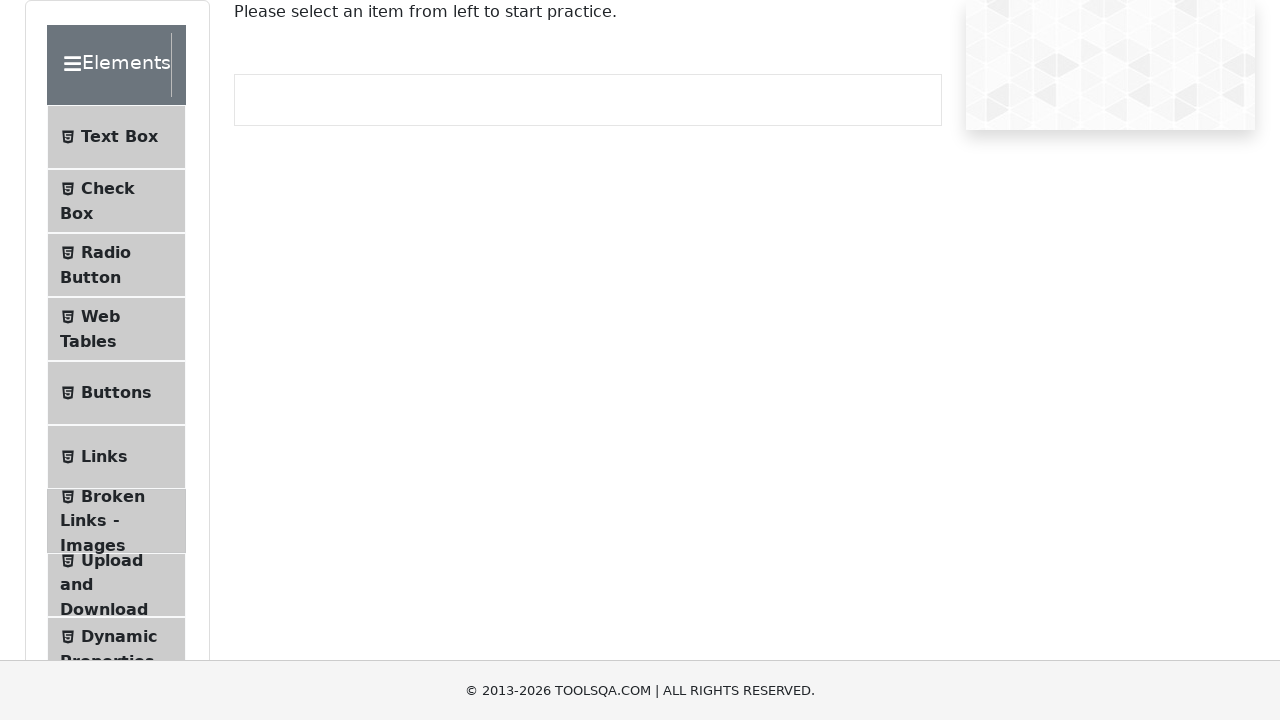

Clicked on Text Box menu item at (116, 137) on div.element-list.collapse.show li#item-0
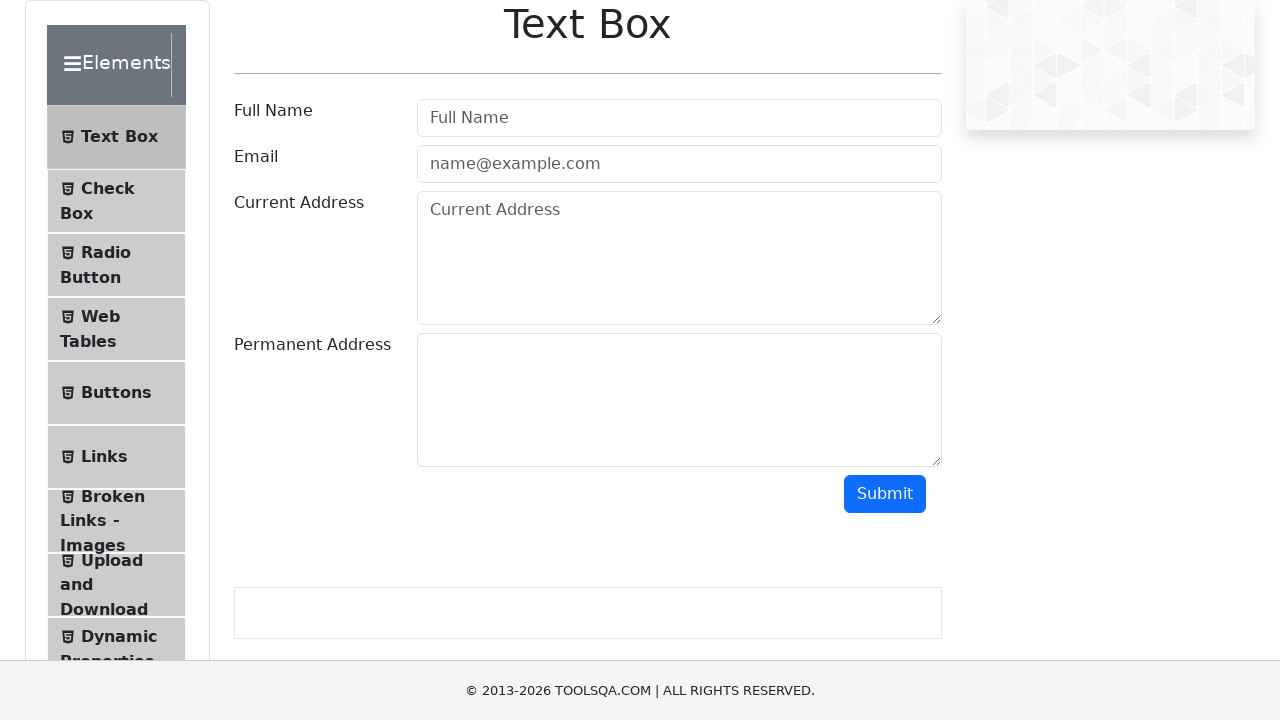

Filled Full Name field with 'Jane Doe' on input[placeholder='Full Name']
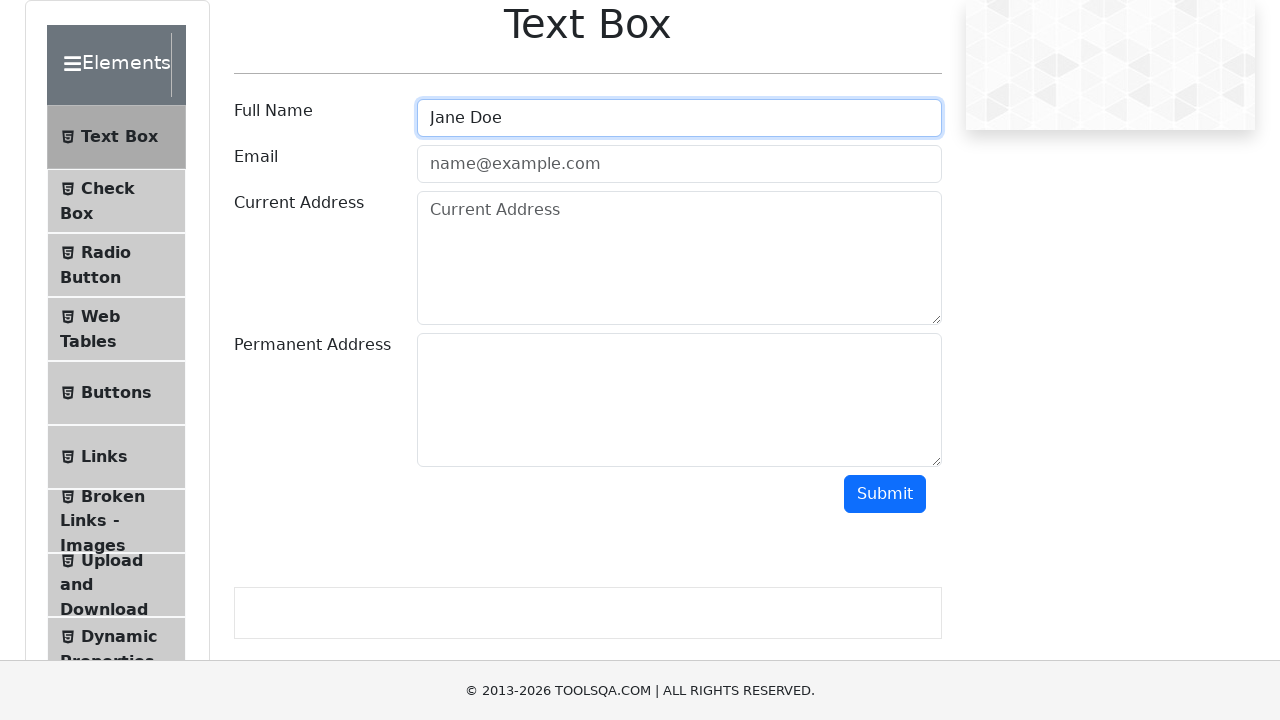

Filled Email field with 'janedoe@yahoo.com' on #userEmail
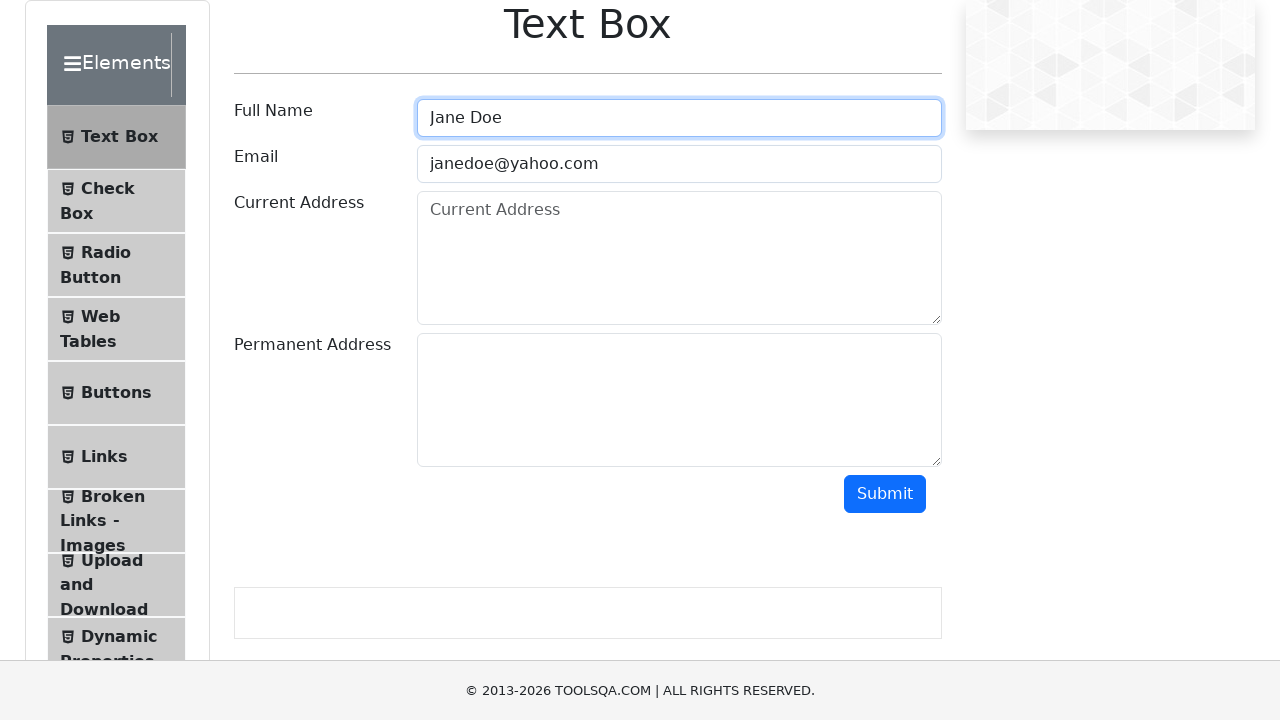

Filled Current Address field with 'Pushkin's street, Kolotushkin's house' on #currentAddress
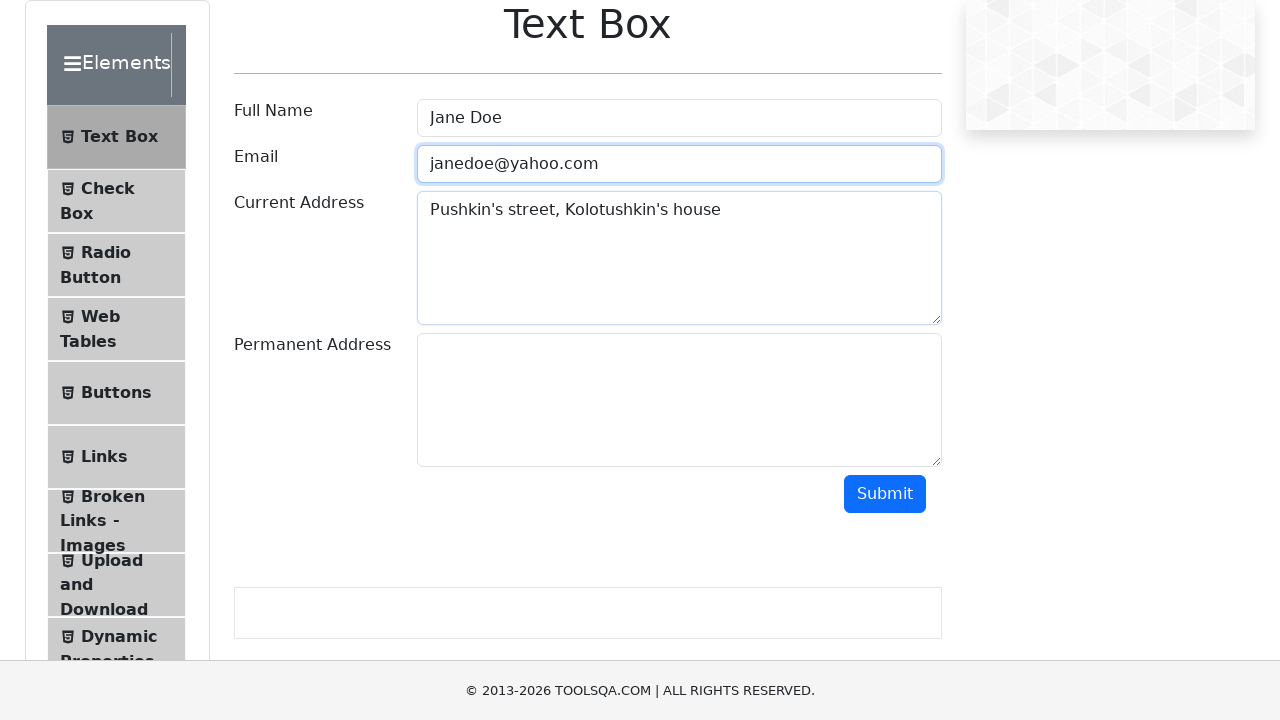

Filled Permanent Address field with 'Same as current' on #permanentAddress
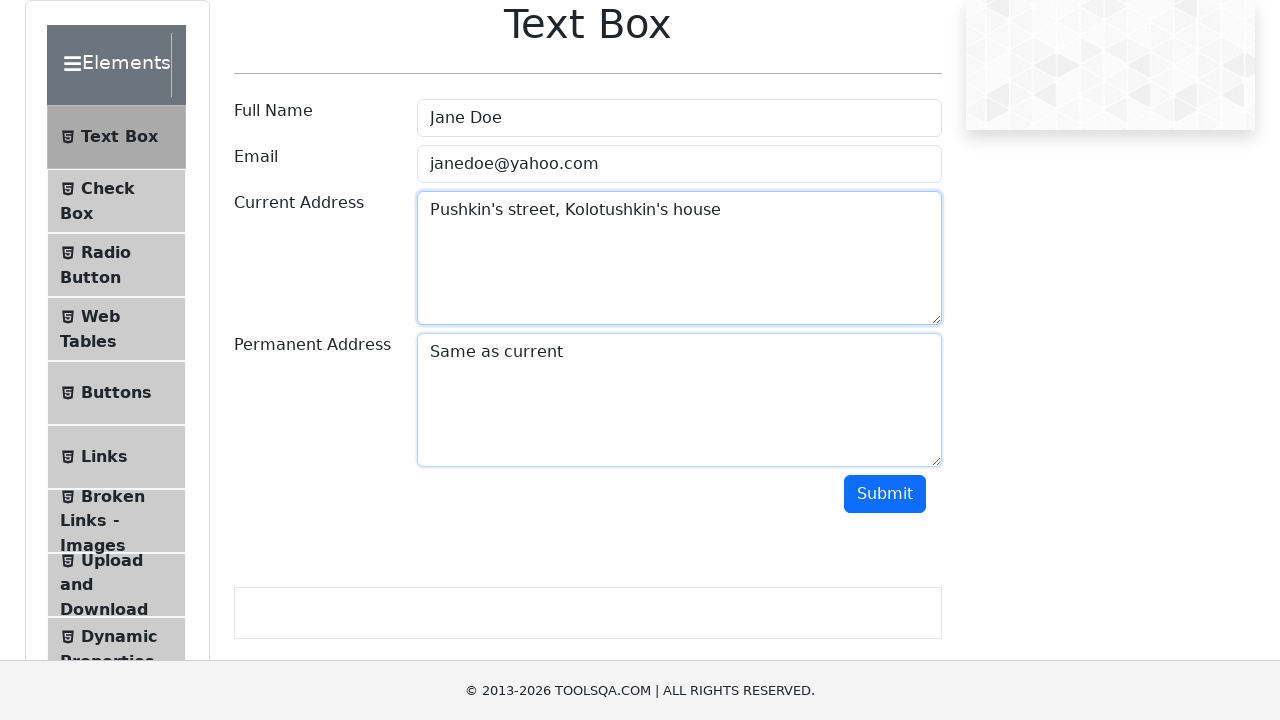

Scrolled Submit button into view
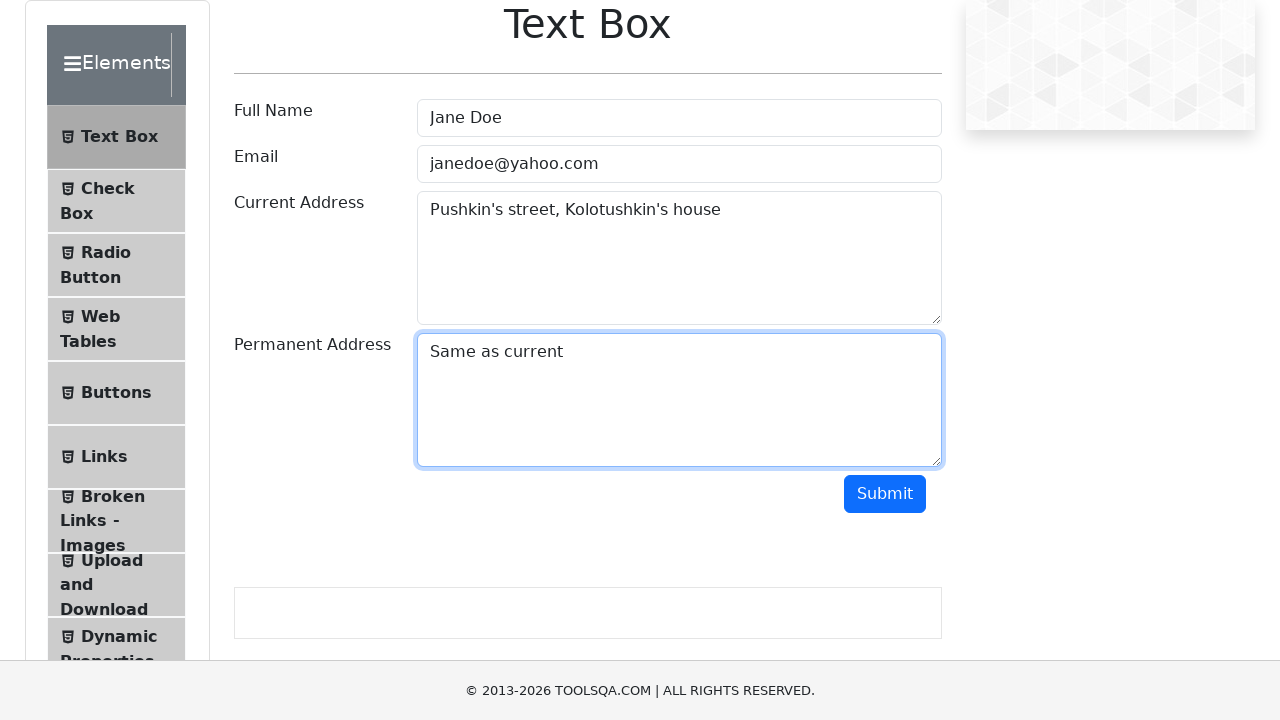

Clicked Submit button at (885, 494) on #submit
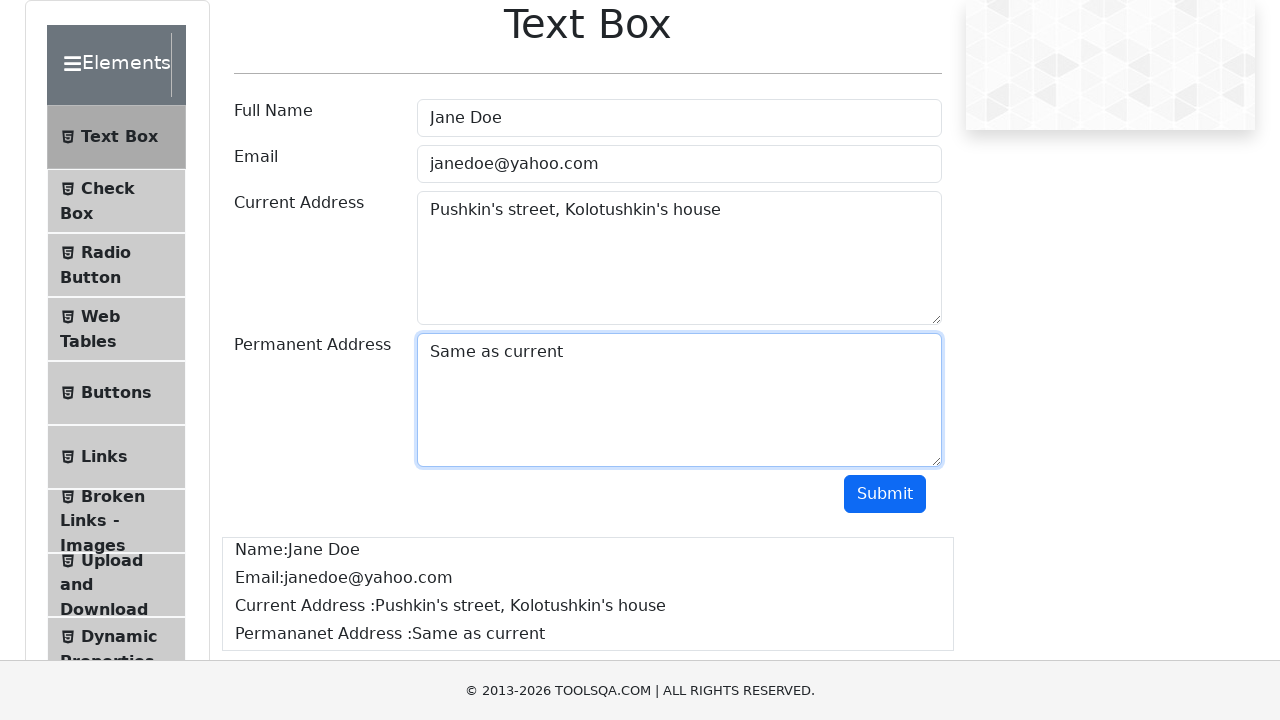

Verified submitted data - name field loaded
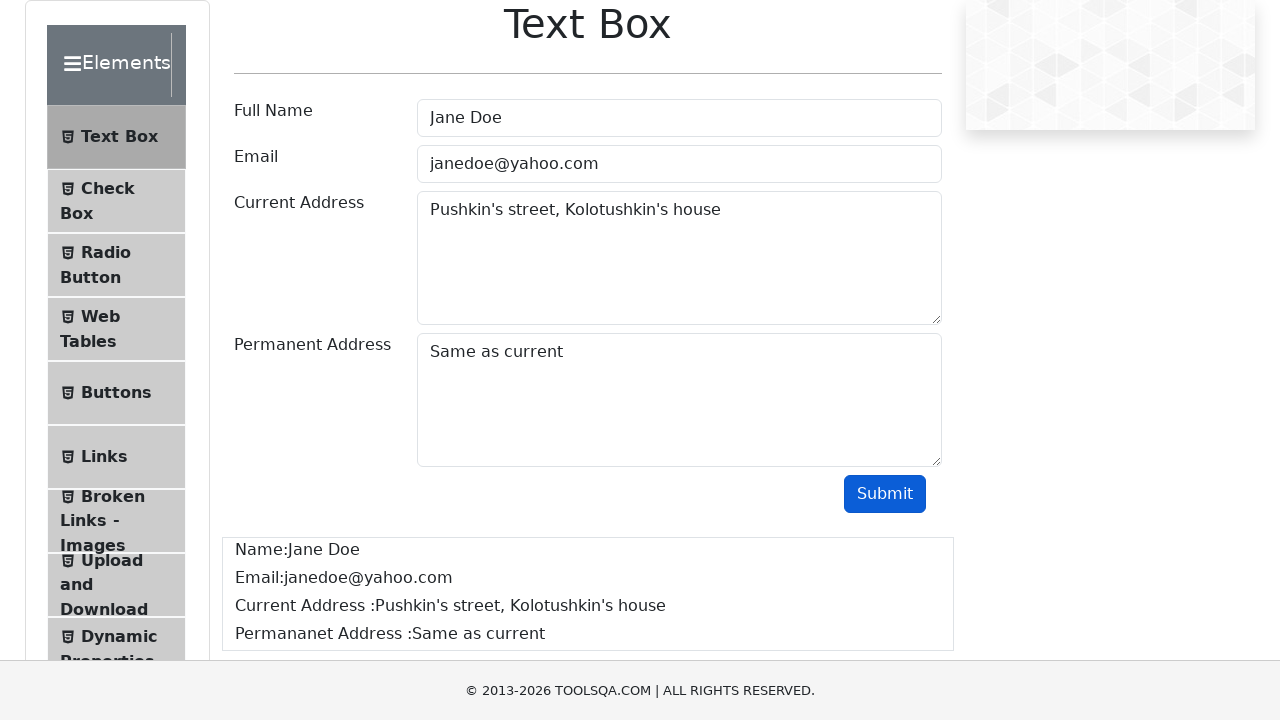

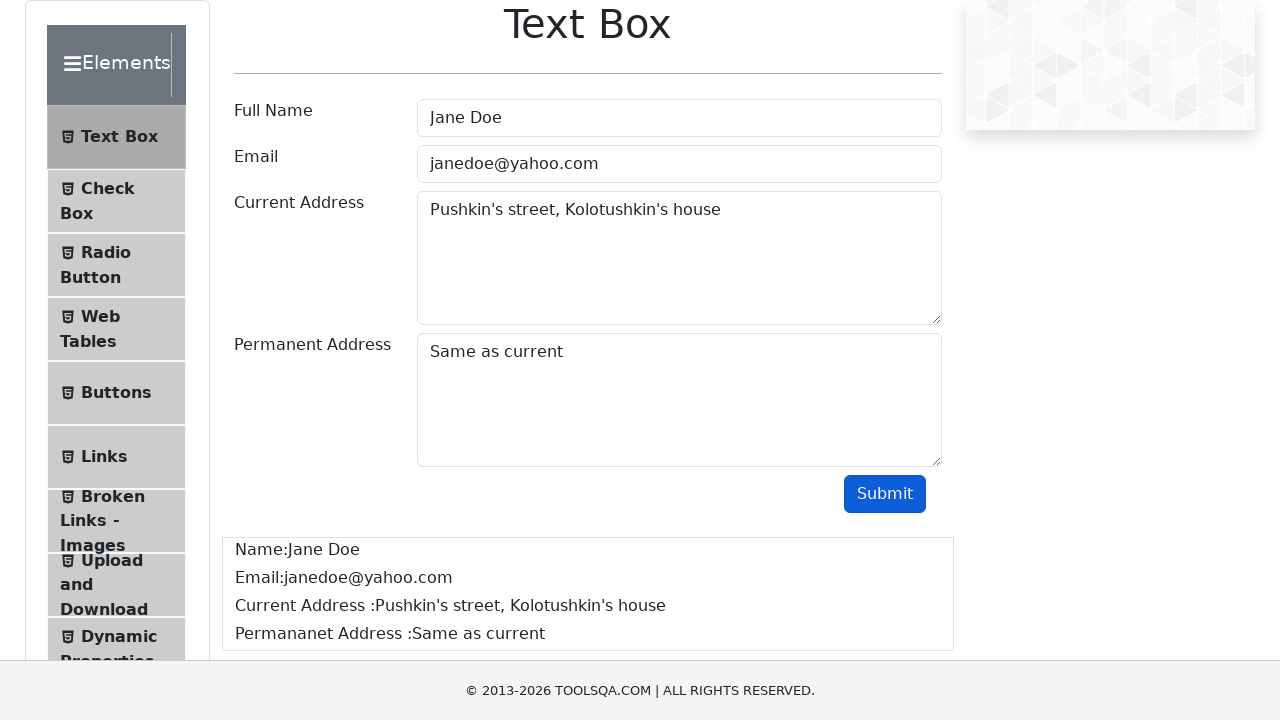